Navigates to the Conduit blog platform, clicks on the Global Feed tab, and verifies the navbar brand is displayed correctly and articles are loaded.

Starting URL: https://conduit.bondaracademy.com/

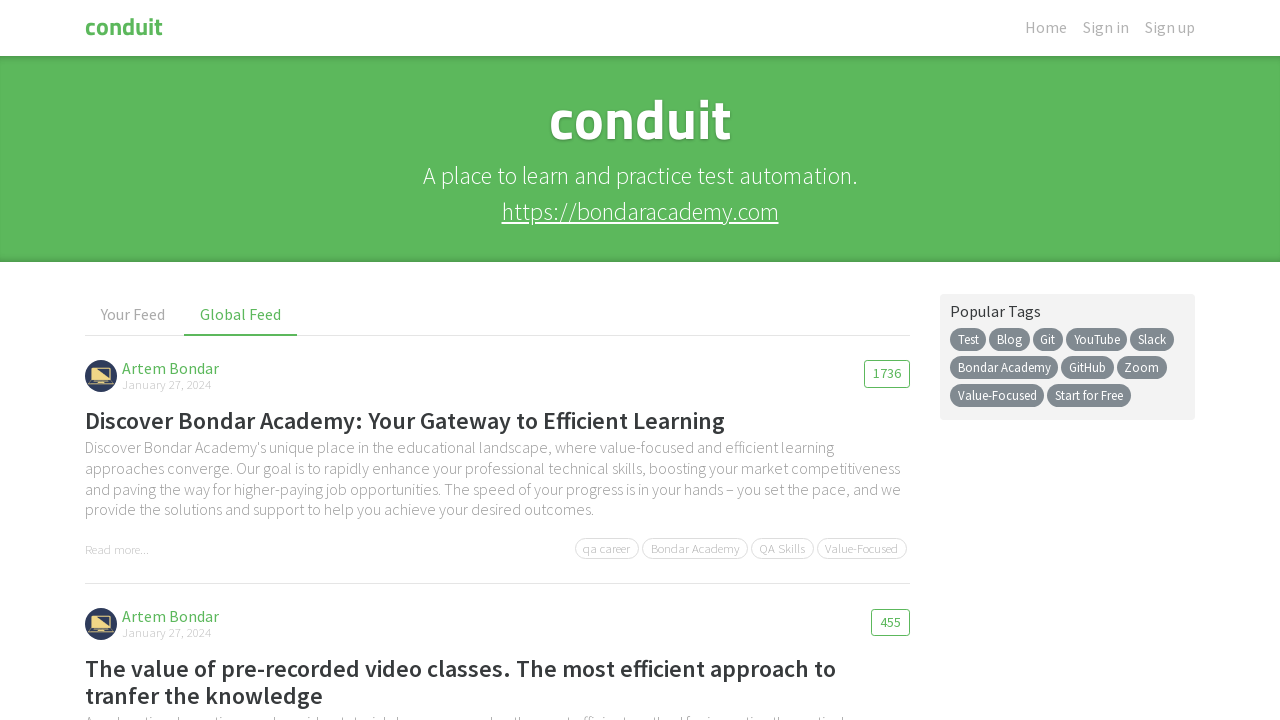

Waited 500ms for page to load
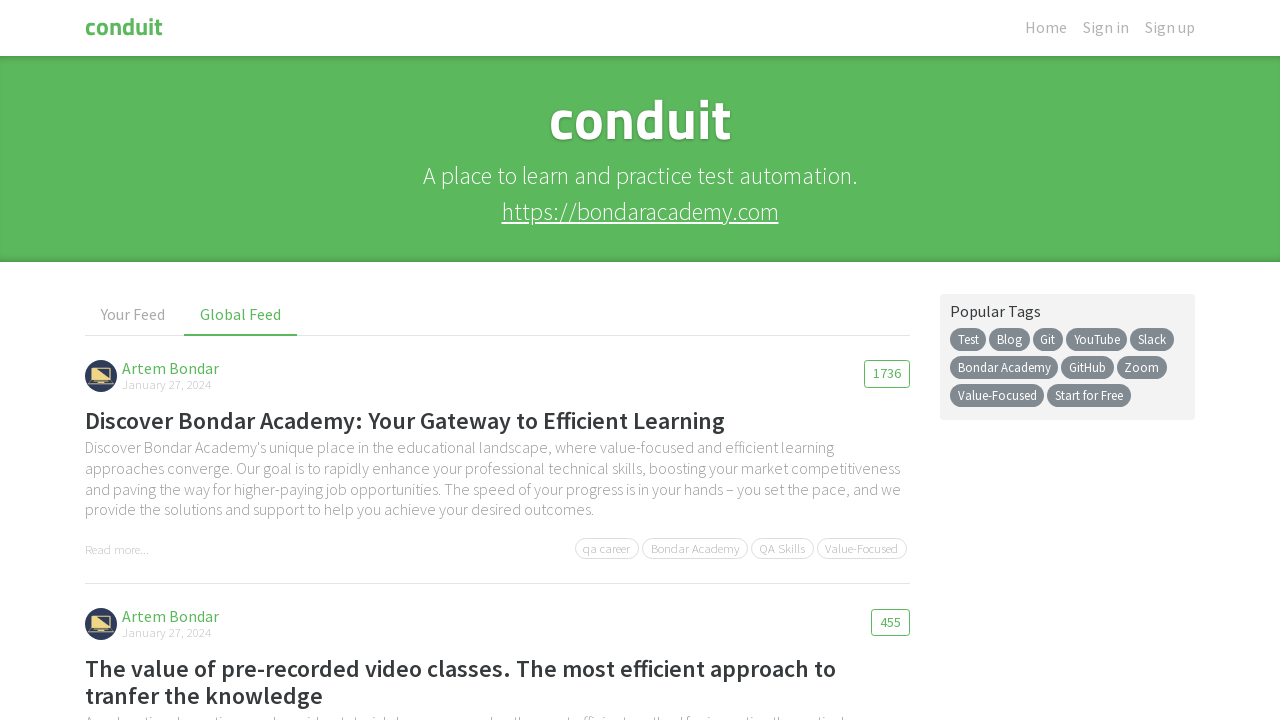

Clicked on the Global Feed tab at (241, 315) on internal:text="Global Feed"i
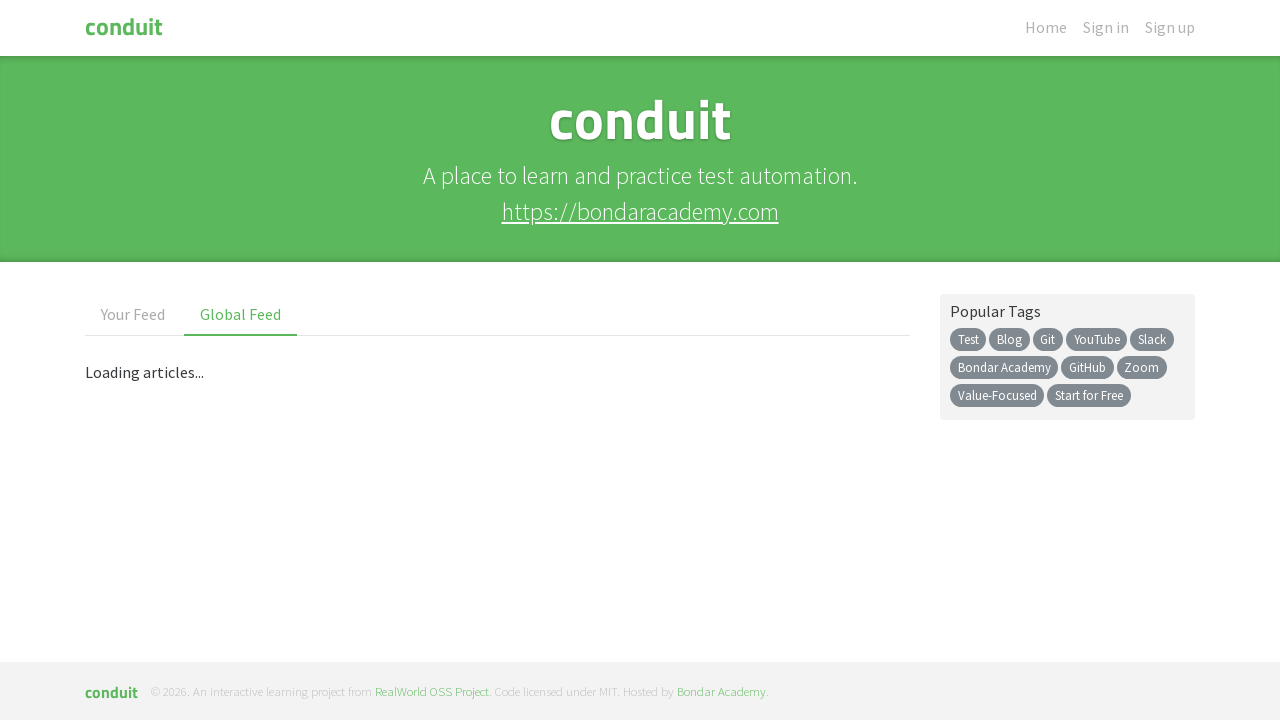

Verified navbar brand displays 'conduit'
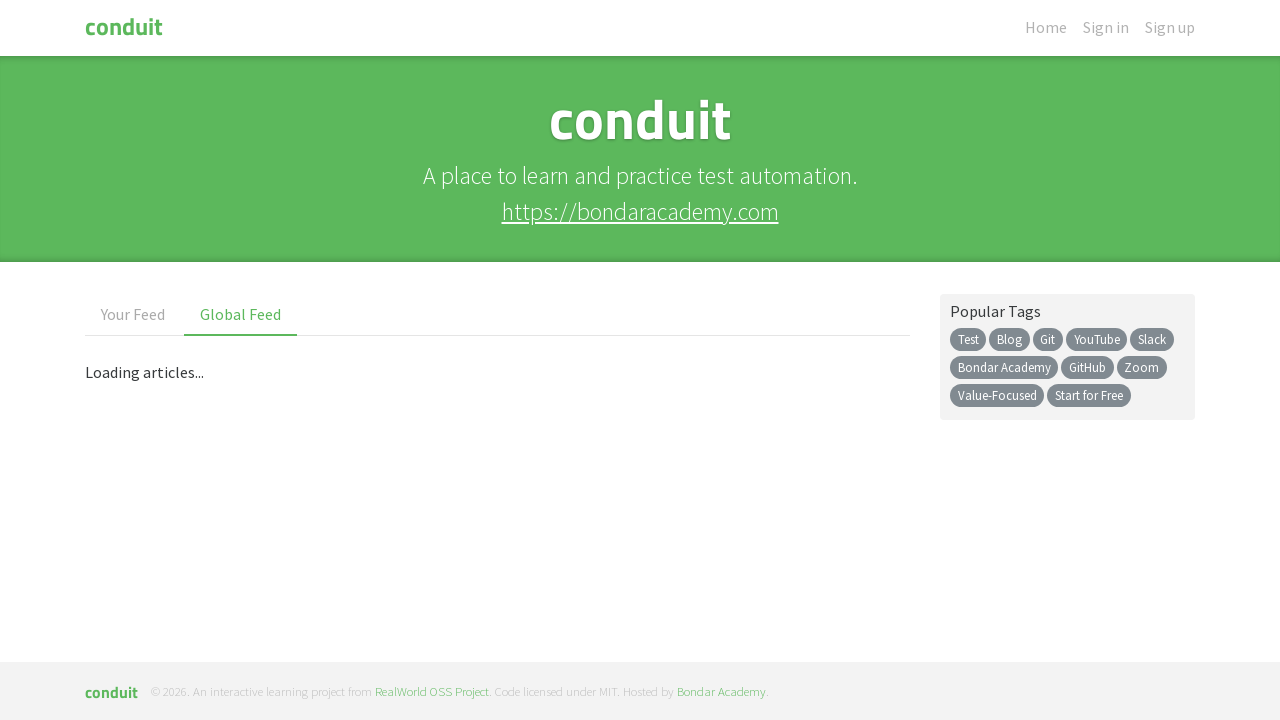

Articles loaded and article list is displayed
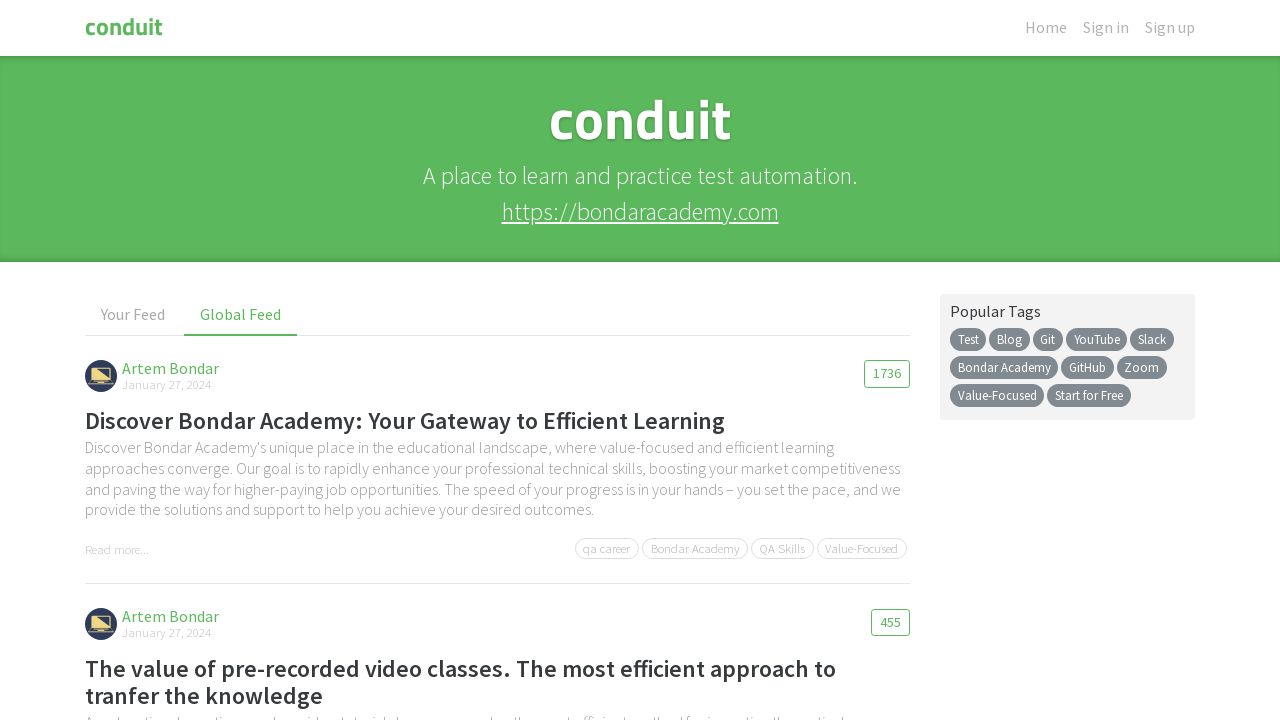

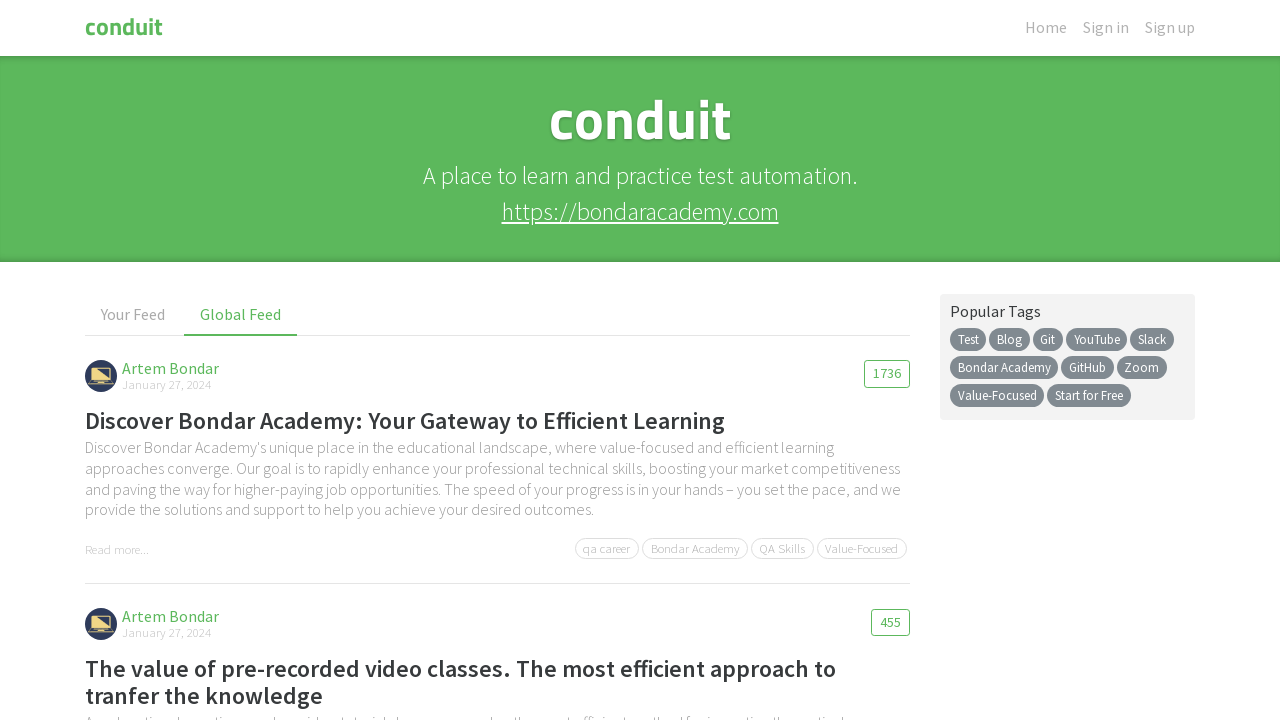